Tests that clearing the textbox removes its value

Starting URL: https://artoftesting.com/samplesiteforselenium

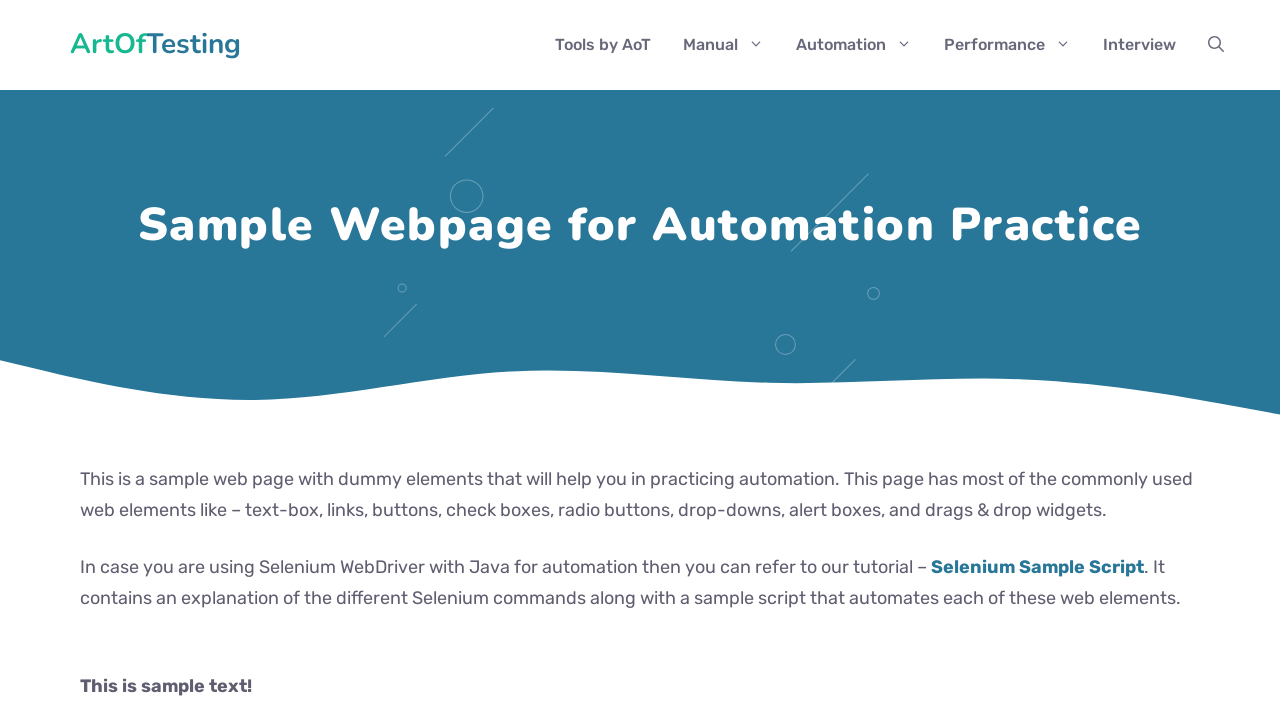

Filled textbox with '456' on #fname
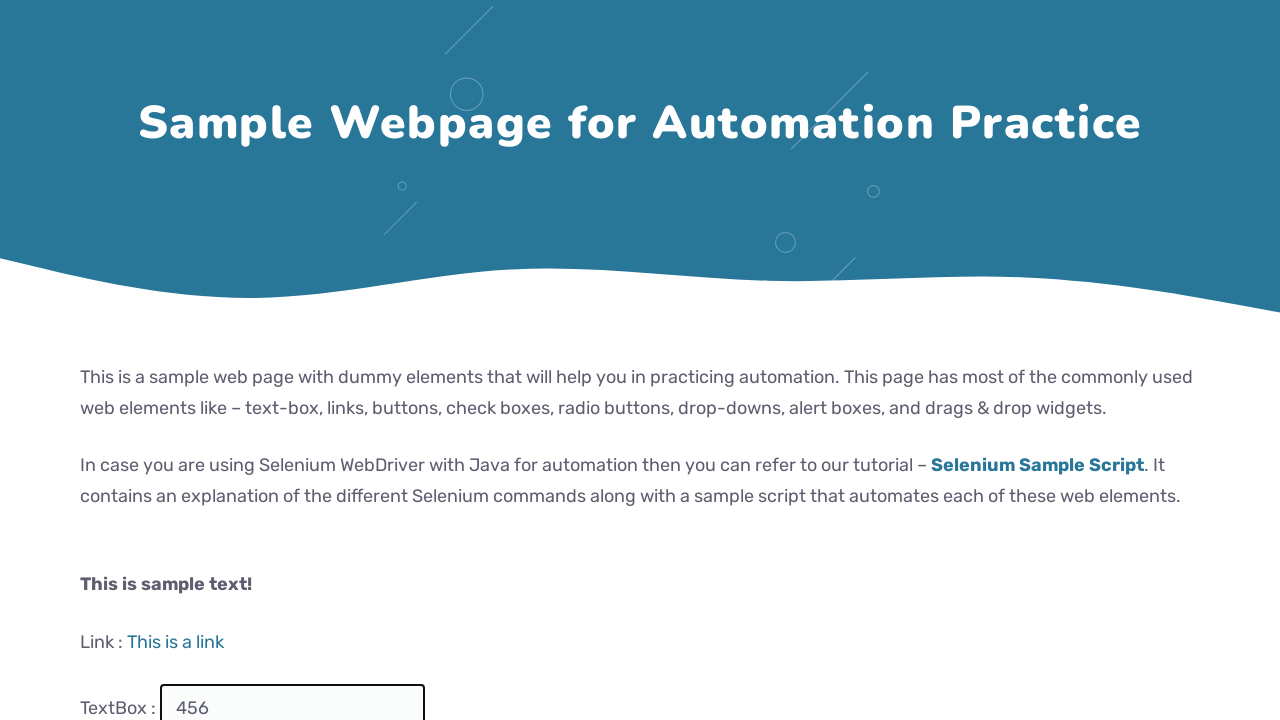

Cleared textbox by filling with empty string on #fname
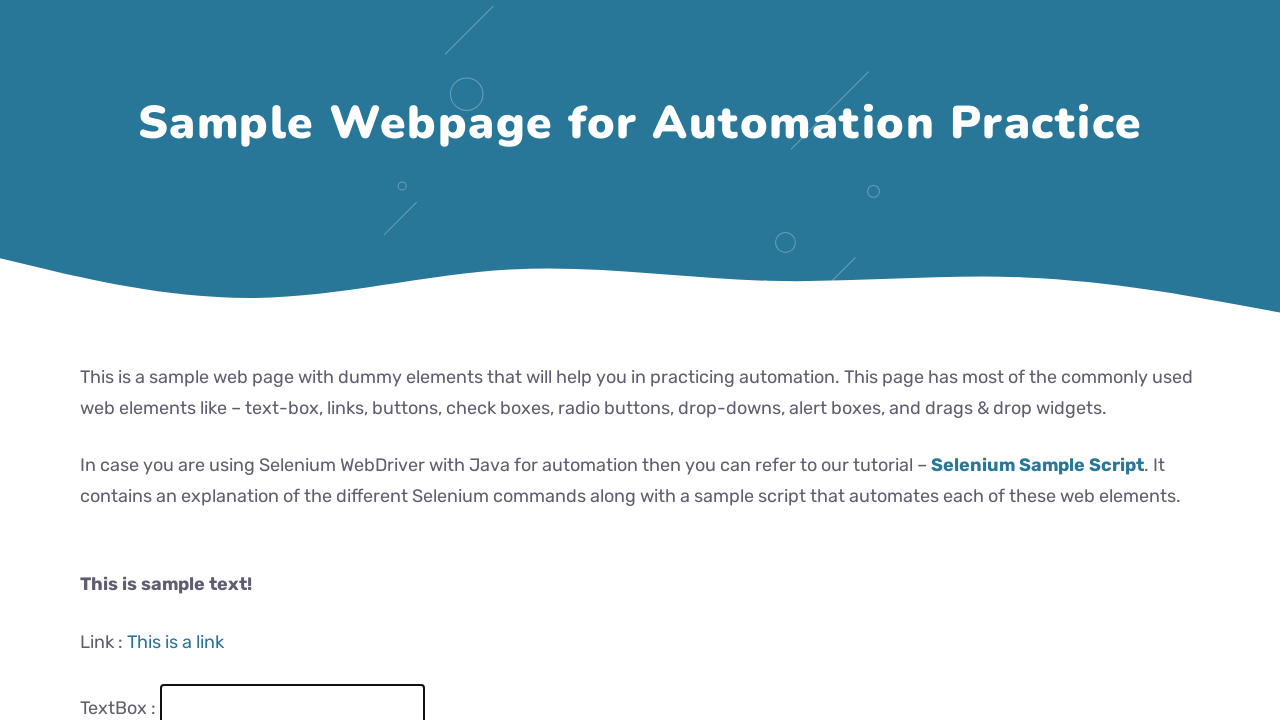

Retrieved textbox value to verify it is empty
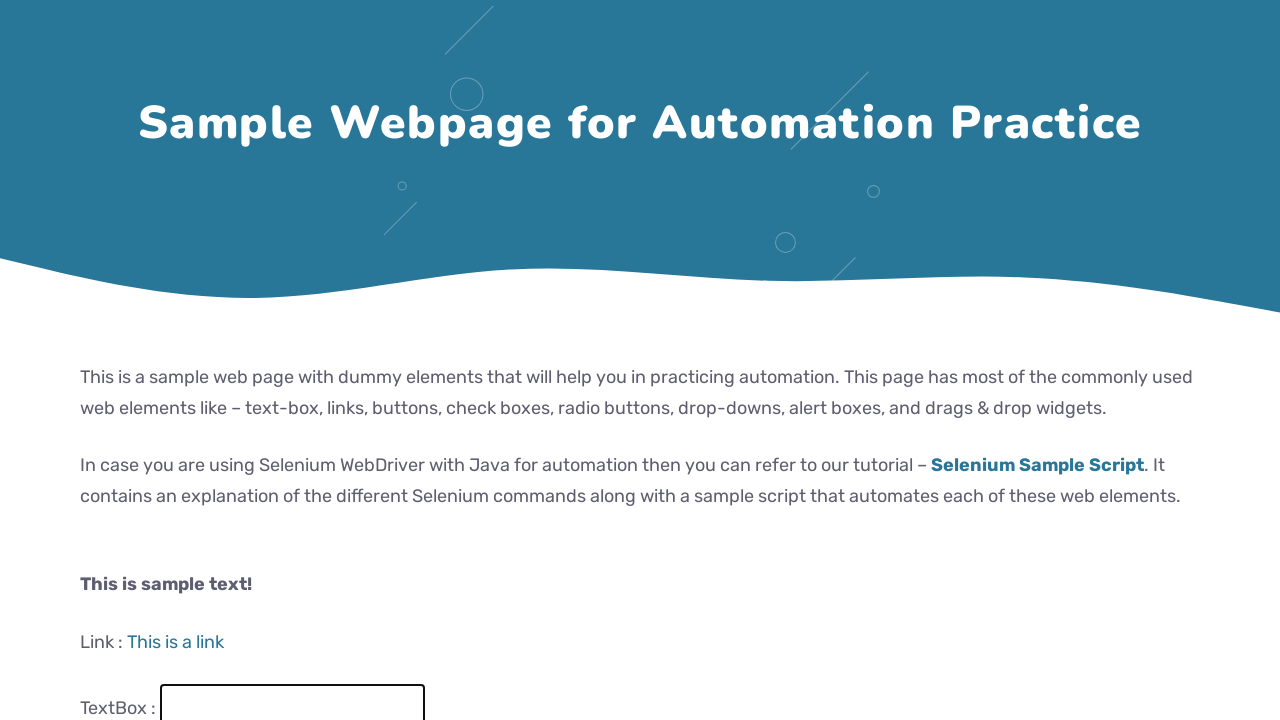

Assertion passed: textbox value is empty
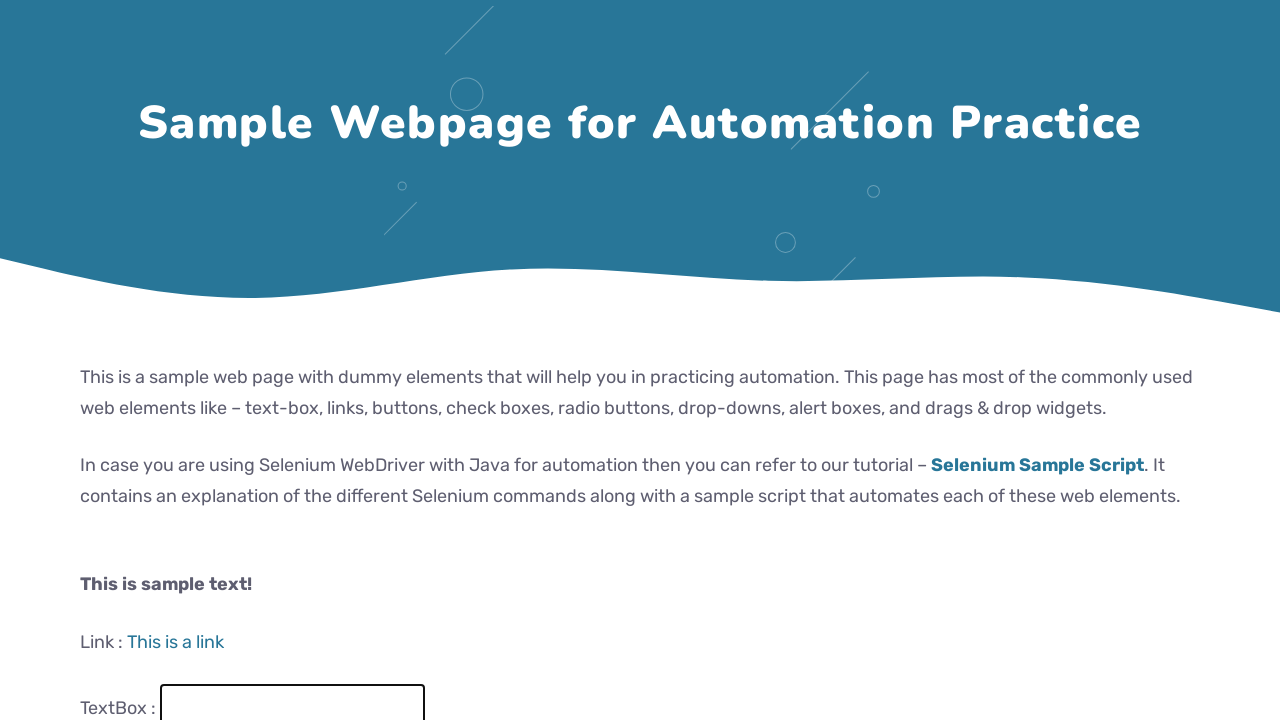

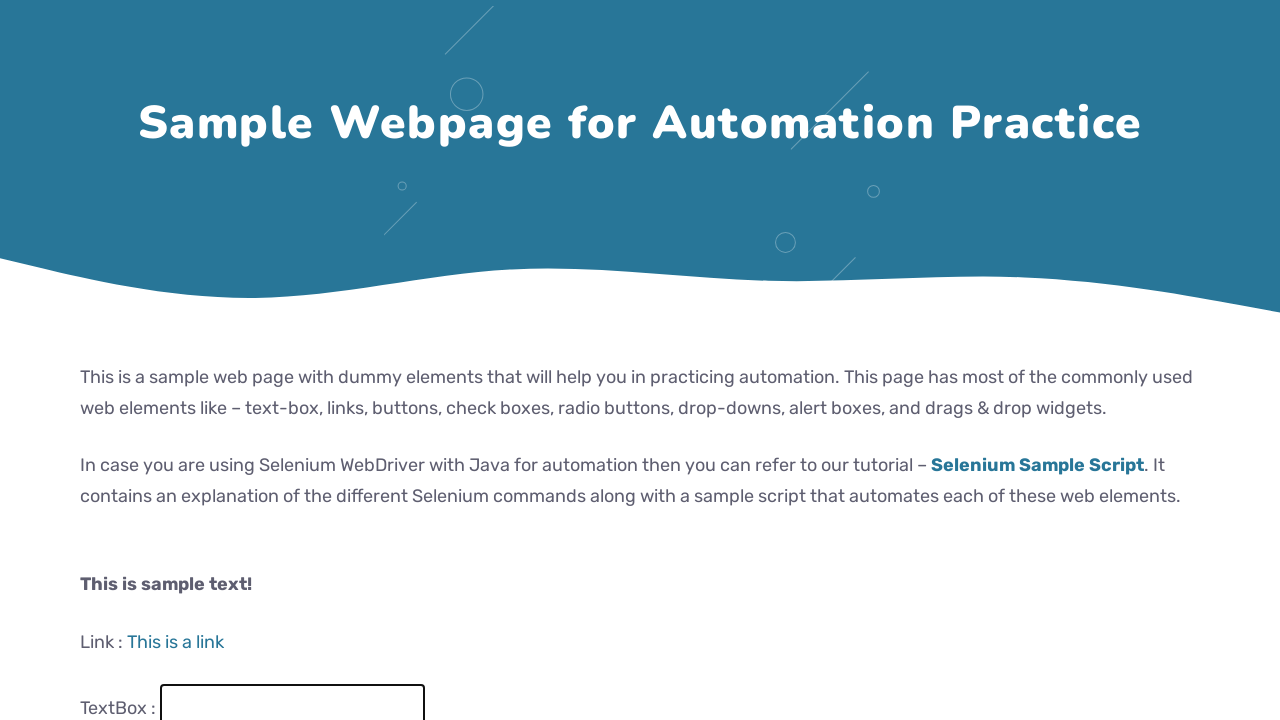